Tests disappearing elements by refreshing page until 5 elements are found

Starting URL: https://the-internet.herokuapp.com/

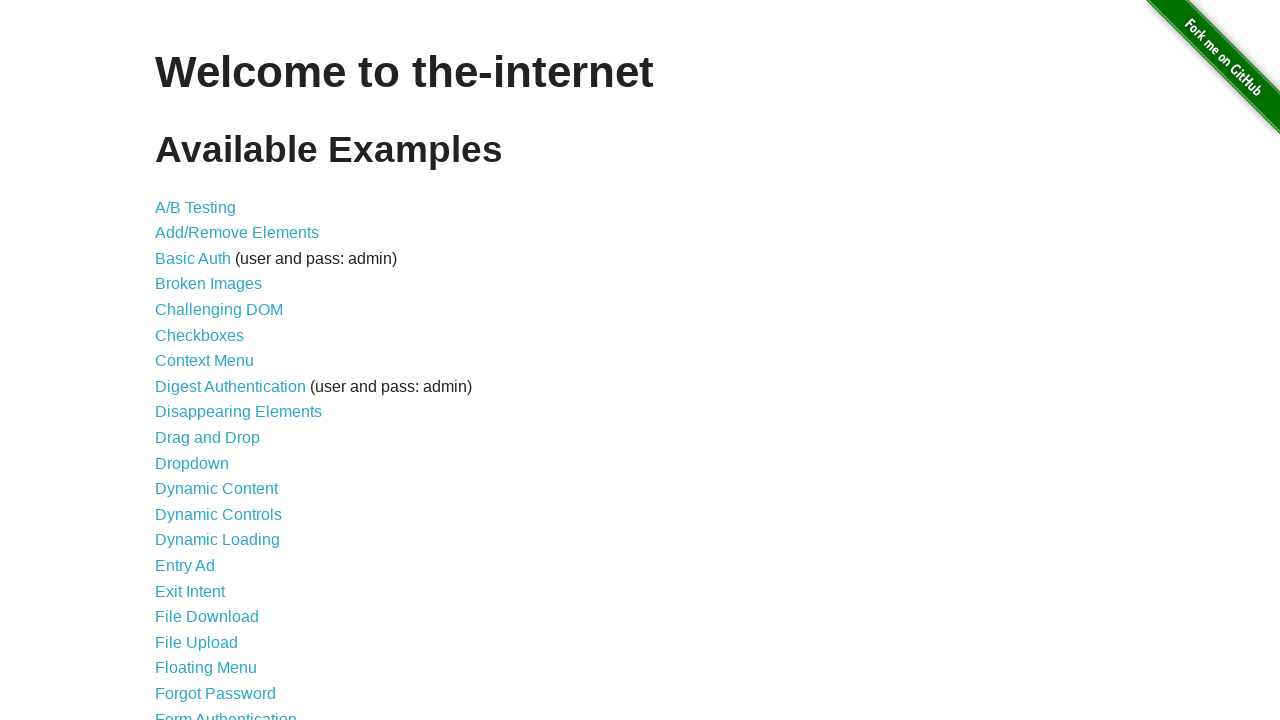

Clicked on disappearing elements link at (238, 412) on xpath=//a[@href='/disappearing_elements']
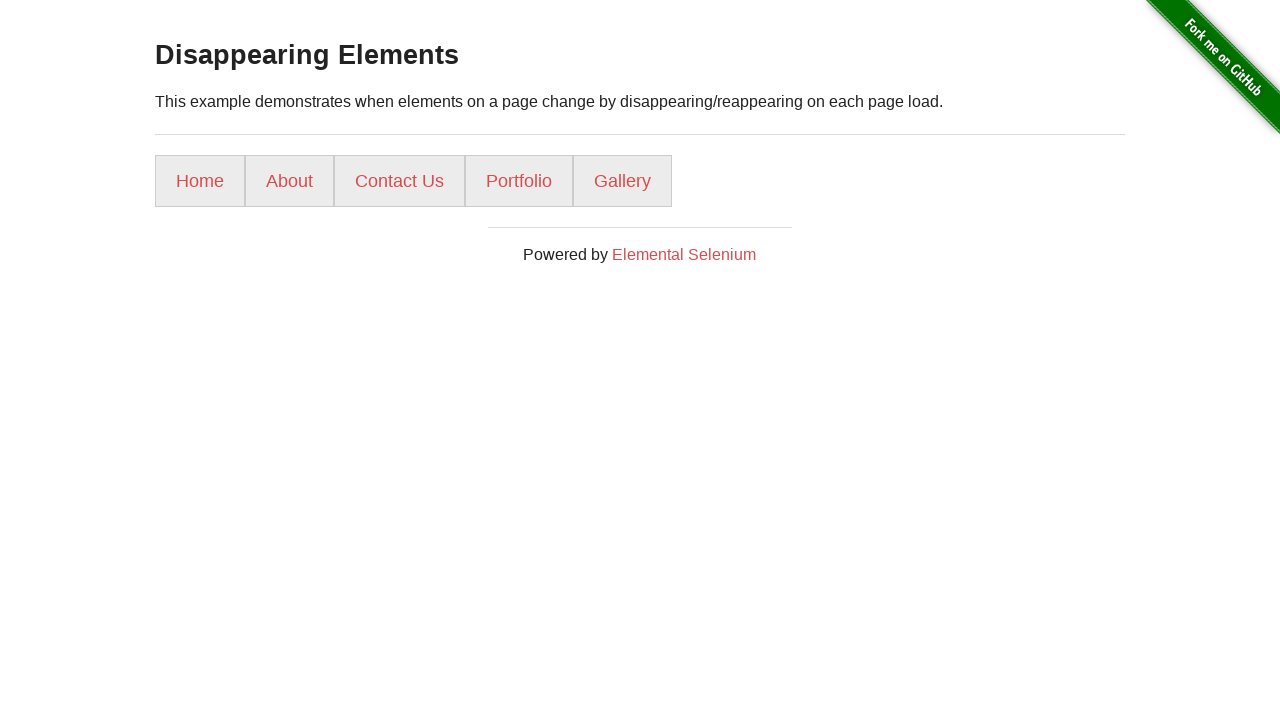

Counted list items: 5 elements found
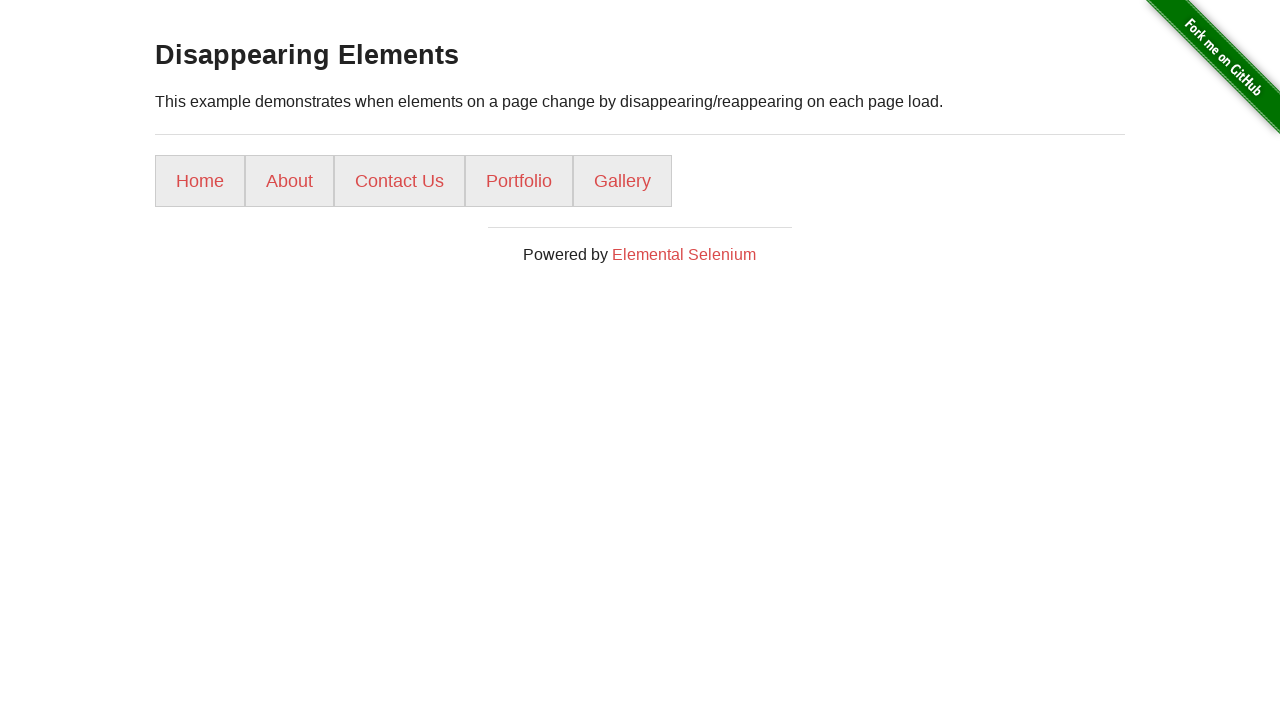

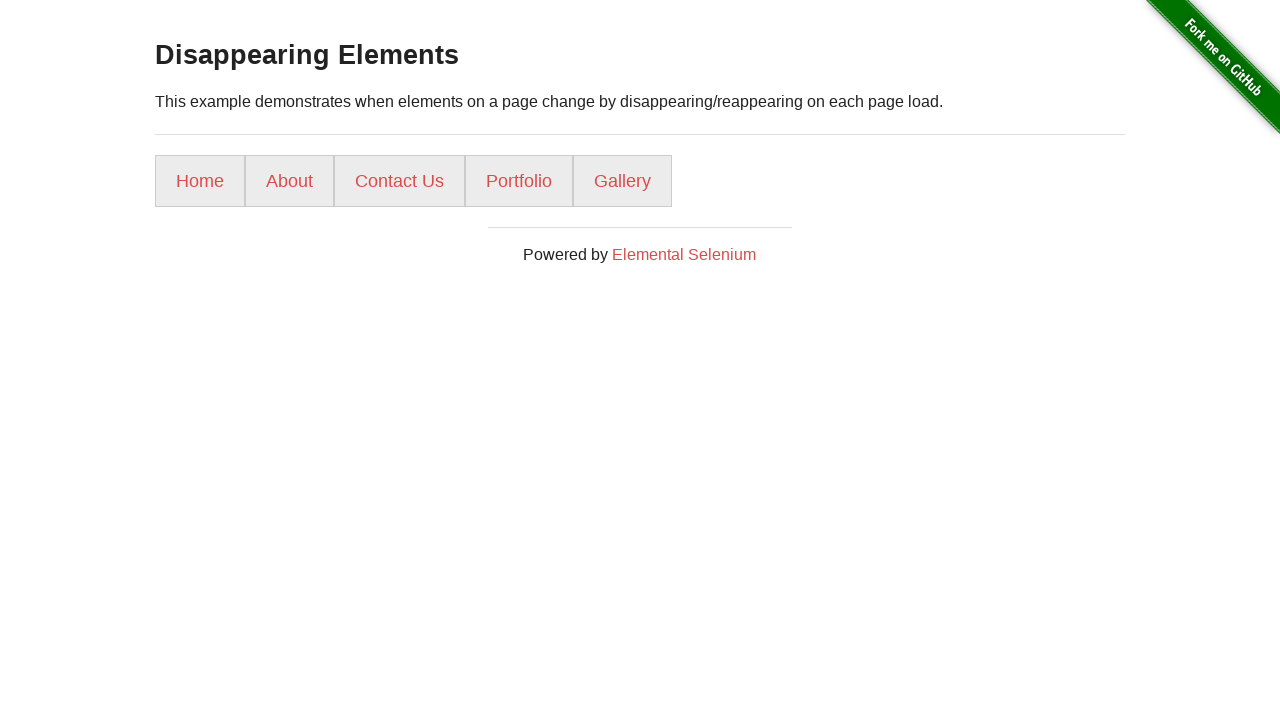